Tests Shadow DOM form interaction by filling out a signup form with username, email, password fields and submitting it, then filling additional text and email fields in another shadow DOM element

Starting URL: https://www.lambdatest.com/selenium-playground/shadow-dom

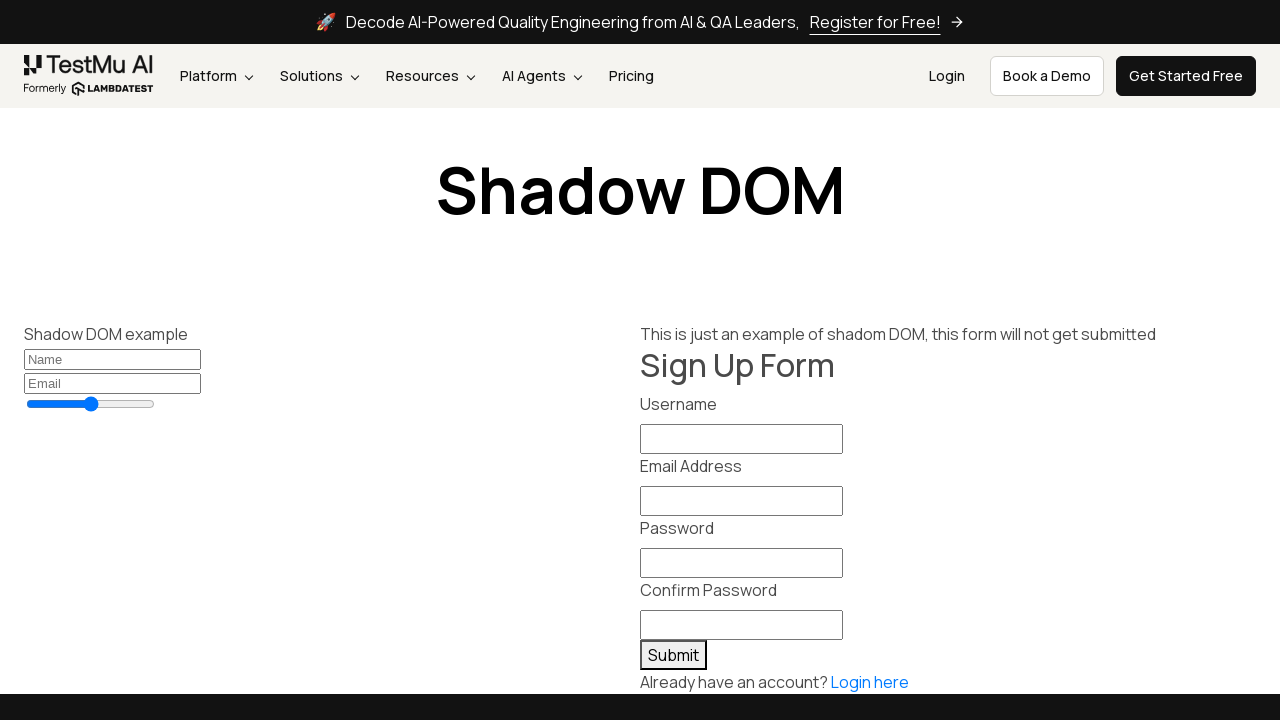

Filled username field with 'zade meadows' in shadow DOM signup form on shadow-signup-form >> [name='username']
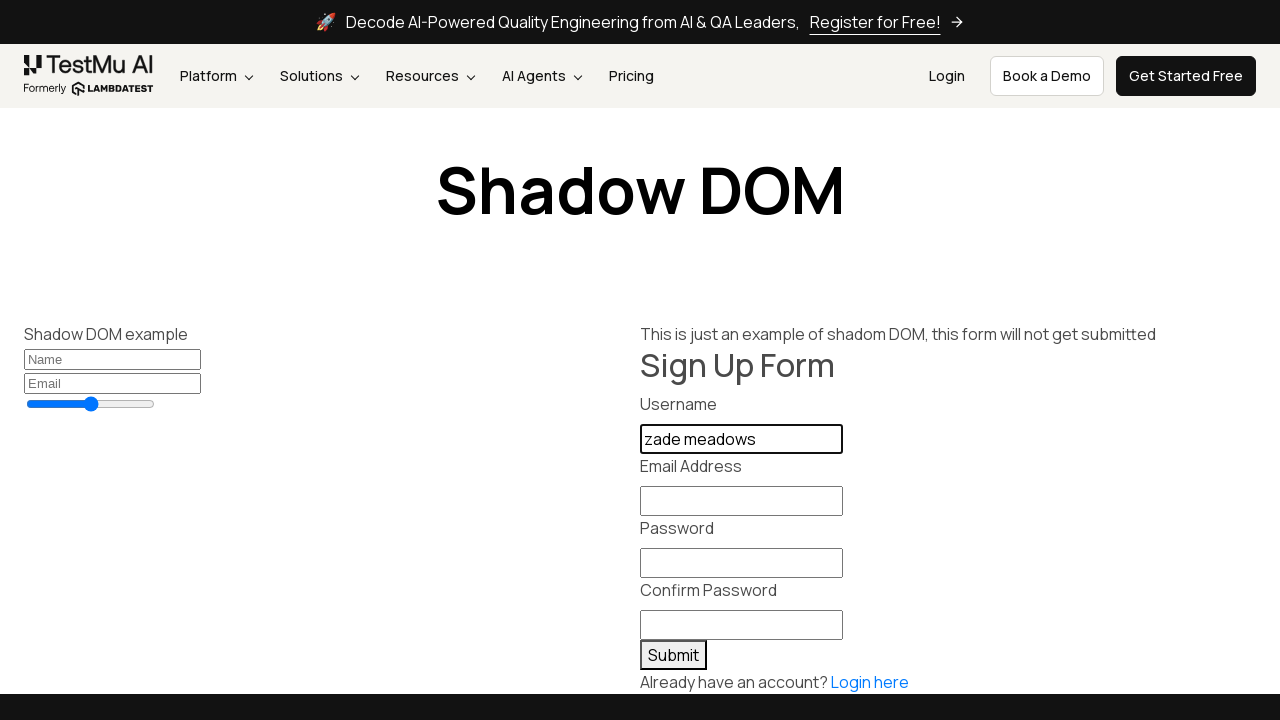

Filled email field with 'bala@gmail.com' in shadow DOM signup form on shadow-signup-form >> [name='email']
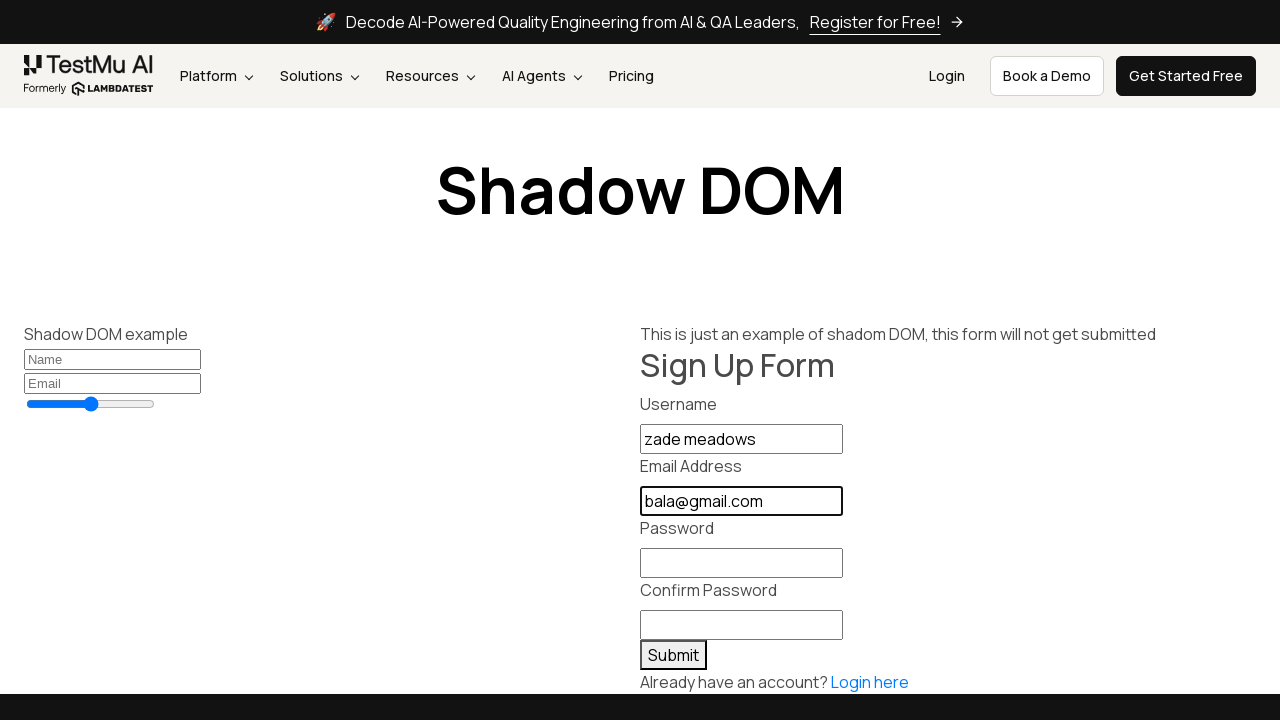

Filled password field with 'bala123' in shadow DOM signup form on shadow-signup-form >> [name='password']
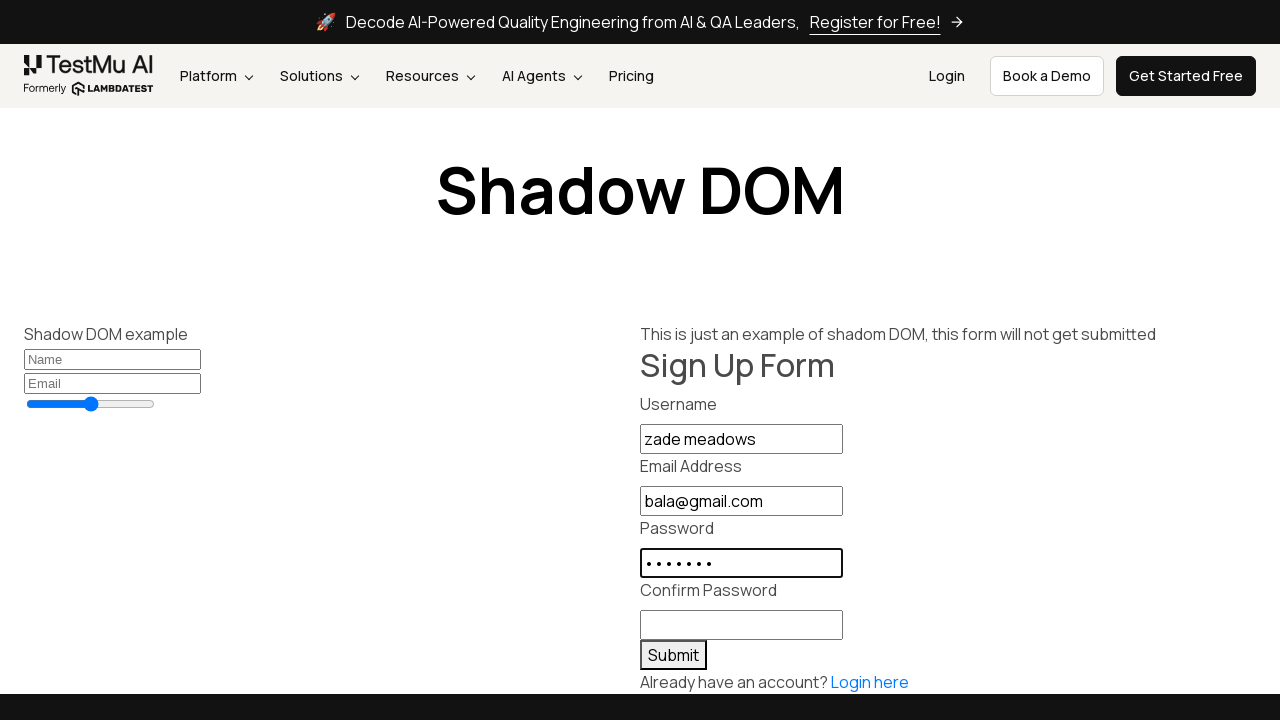

Filled confirm password field with 'bala123' in shadow DOM signup form on shadow-signup-form >> [name='confirm_password']
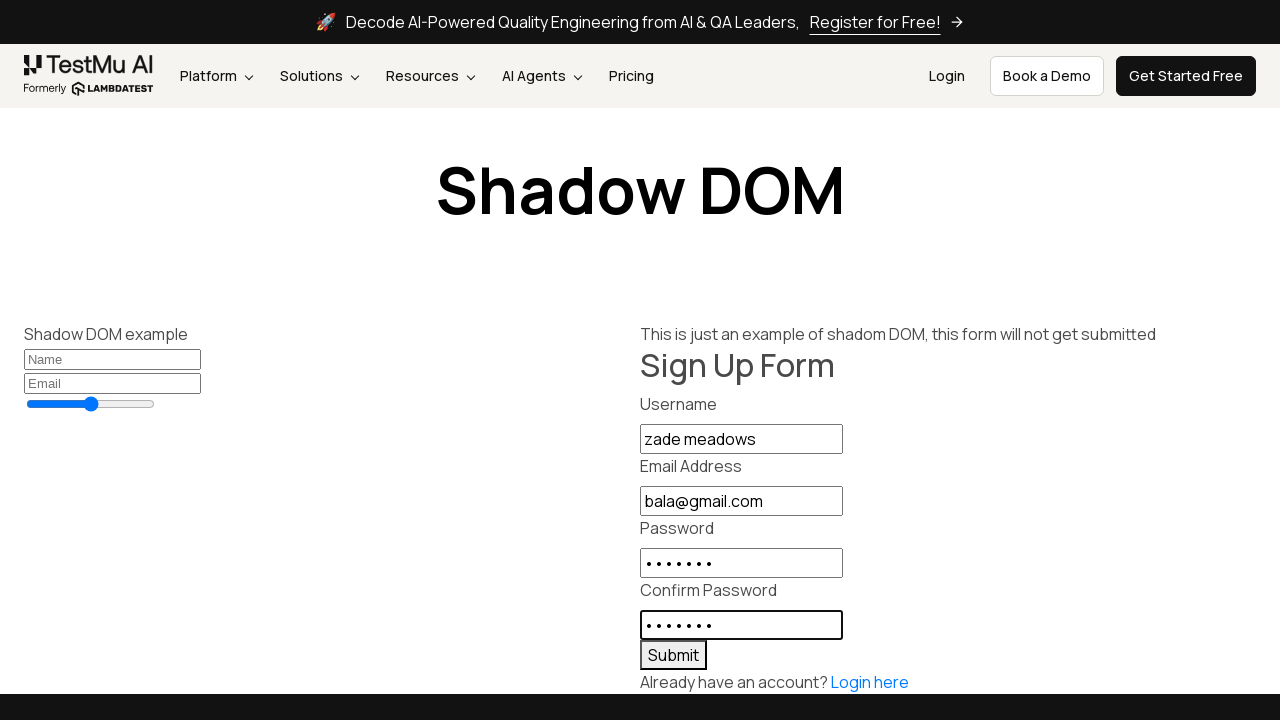

Clicked submit button to submit shadow DOM signup form at (674, 655) on shadow-signup-form >> [type='button']
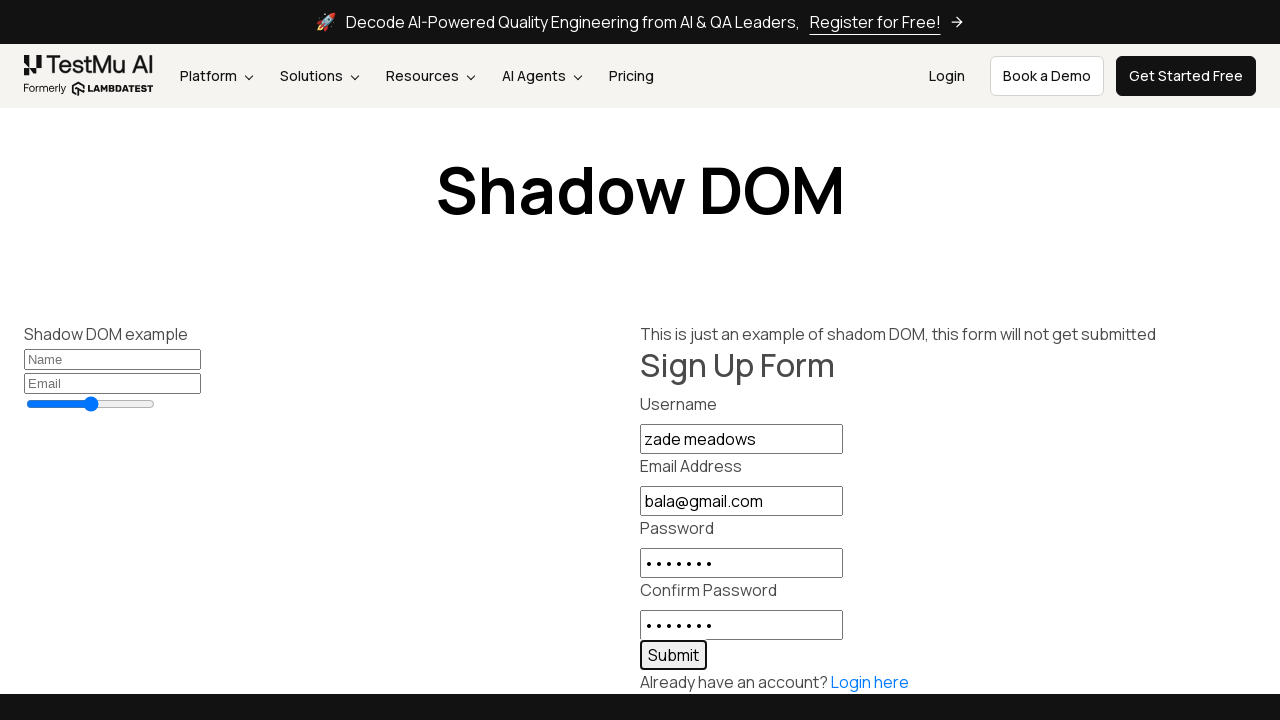

Filled text input field with 'Alex volkav' in second shadow DOM element on #shadow_host >> input[type='text']
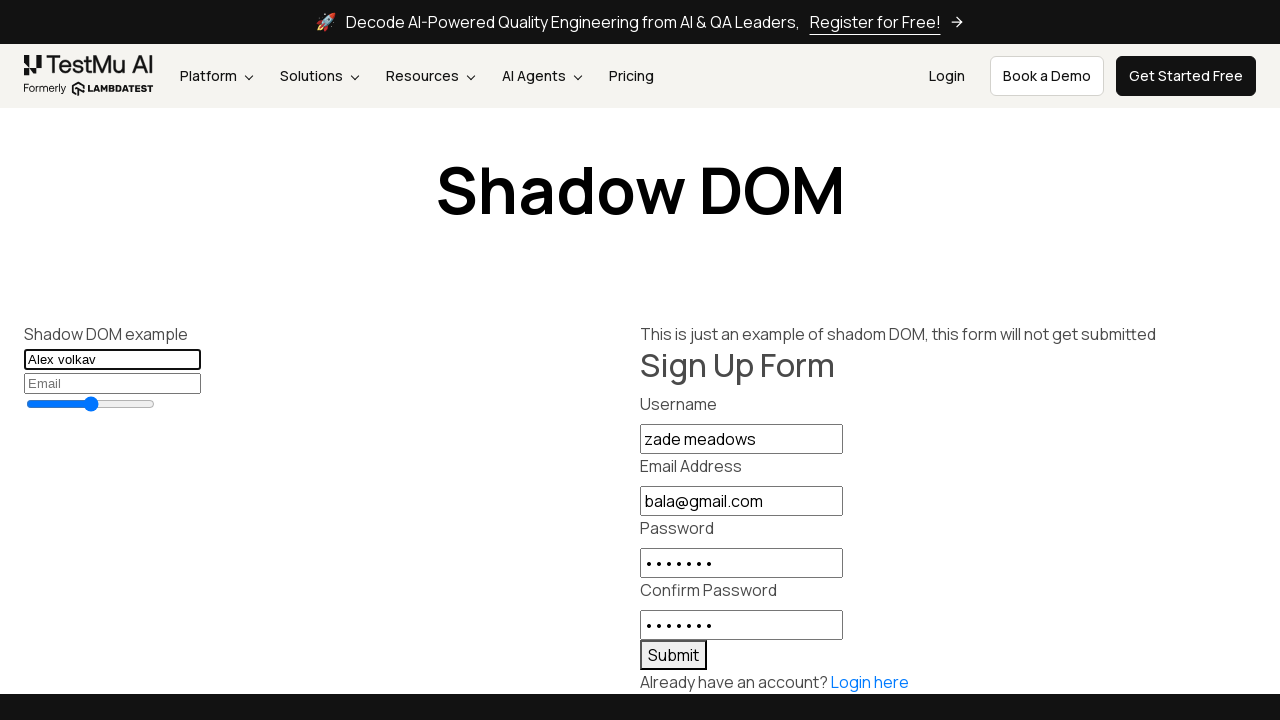

Filled email input field with 'ana@gmail.com' in second shadow DOM element on #shadow_host >> input[type='email']
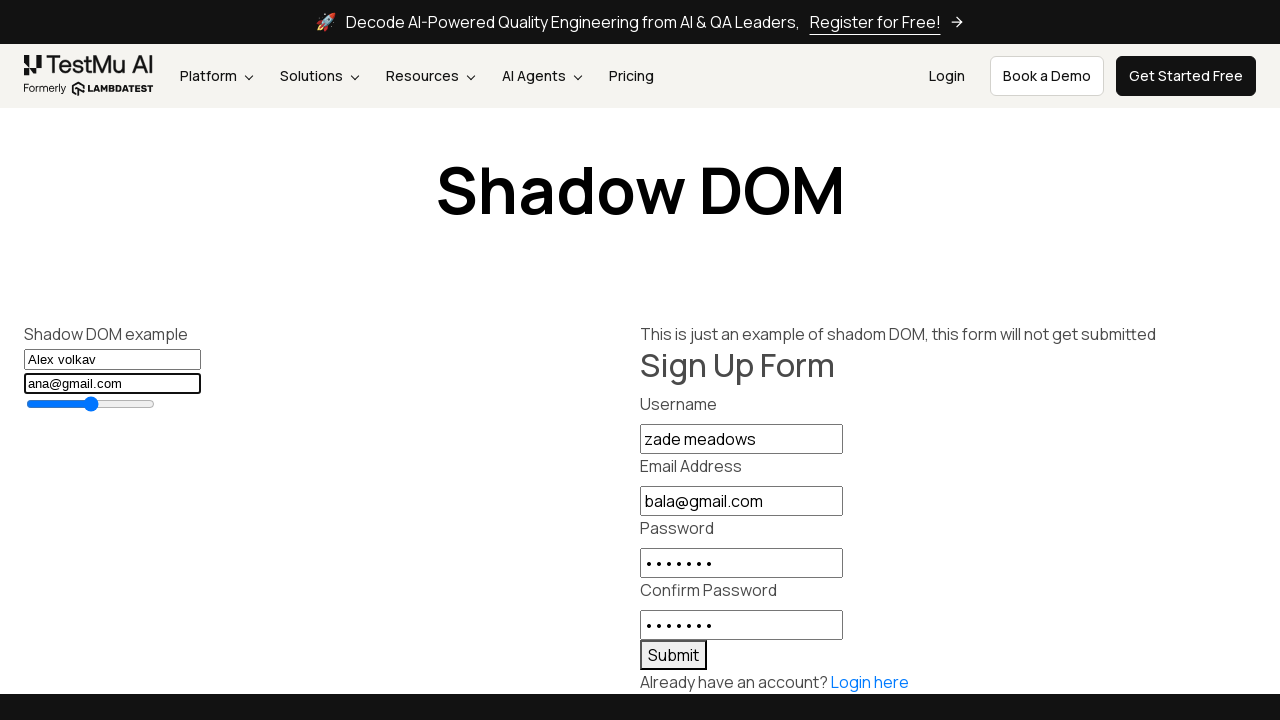

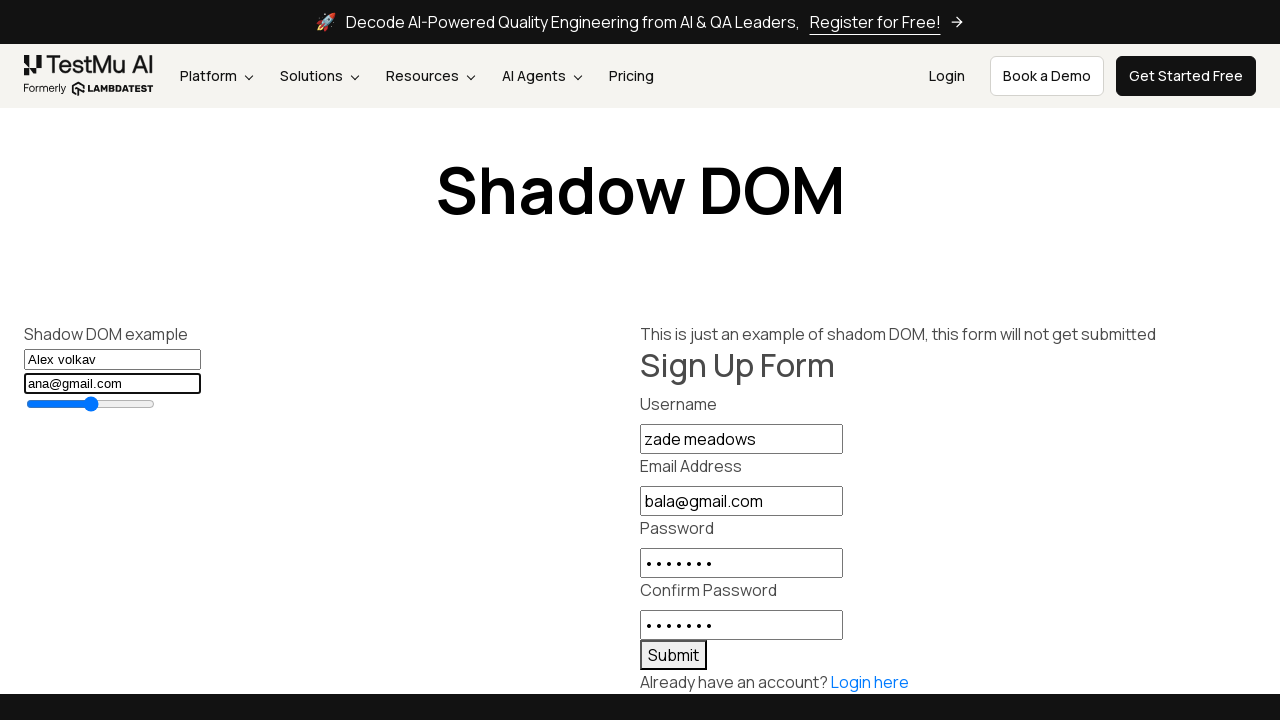